Navigates to the terms page and checks for the presence of "Last updated" text

Starting URL: https://sunspire-web-app.vercel.app/terms

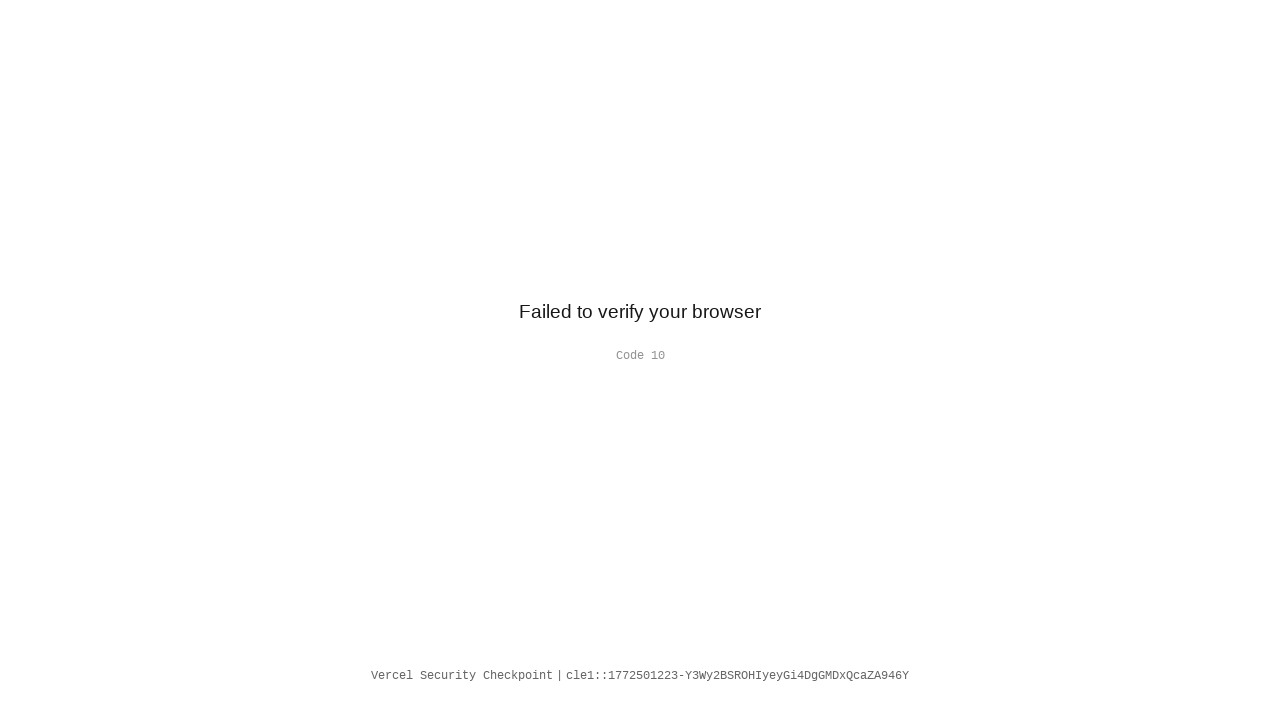

Waited for page body to load
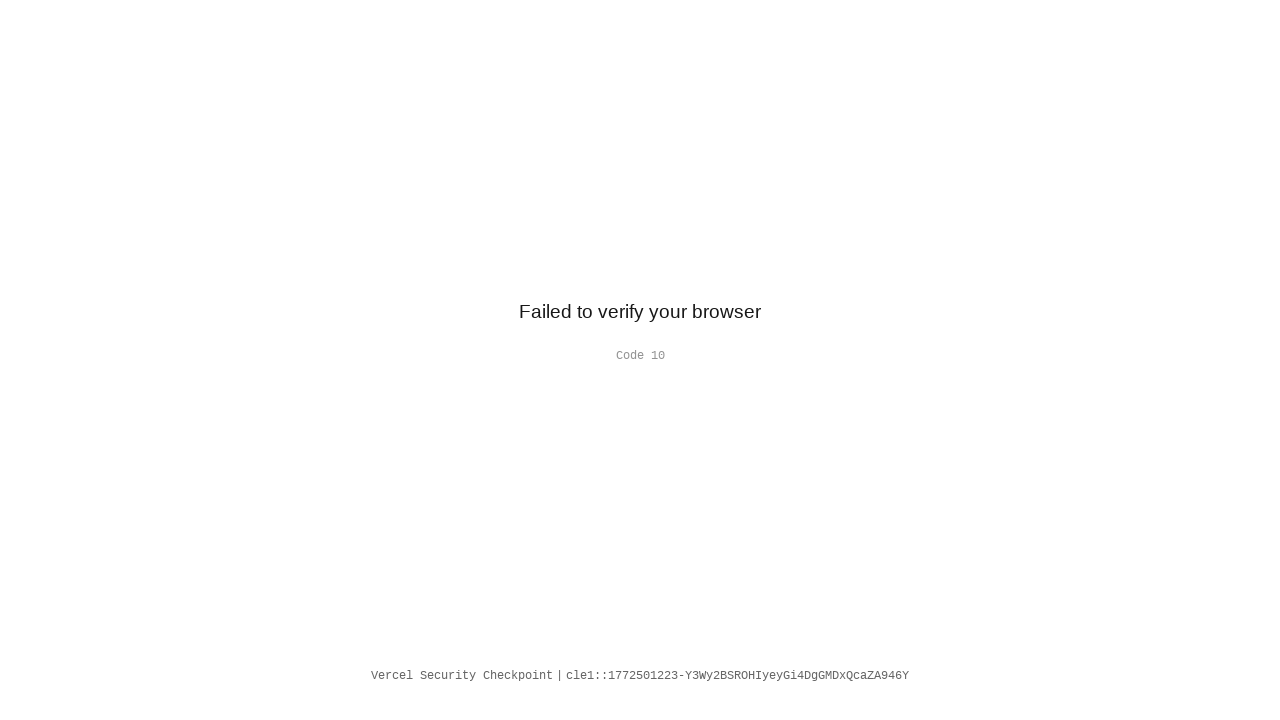

Navigated to terms page
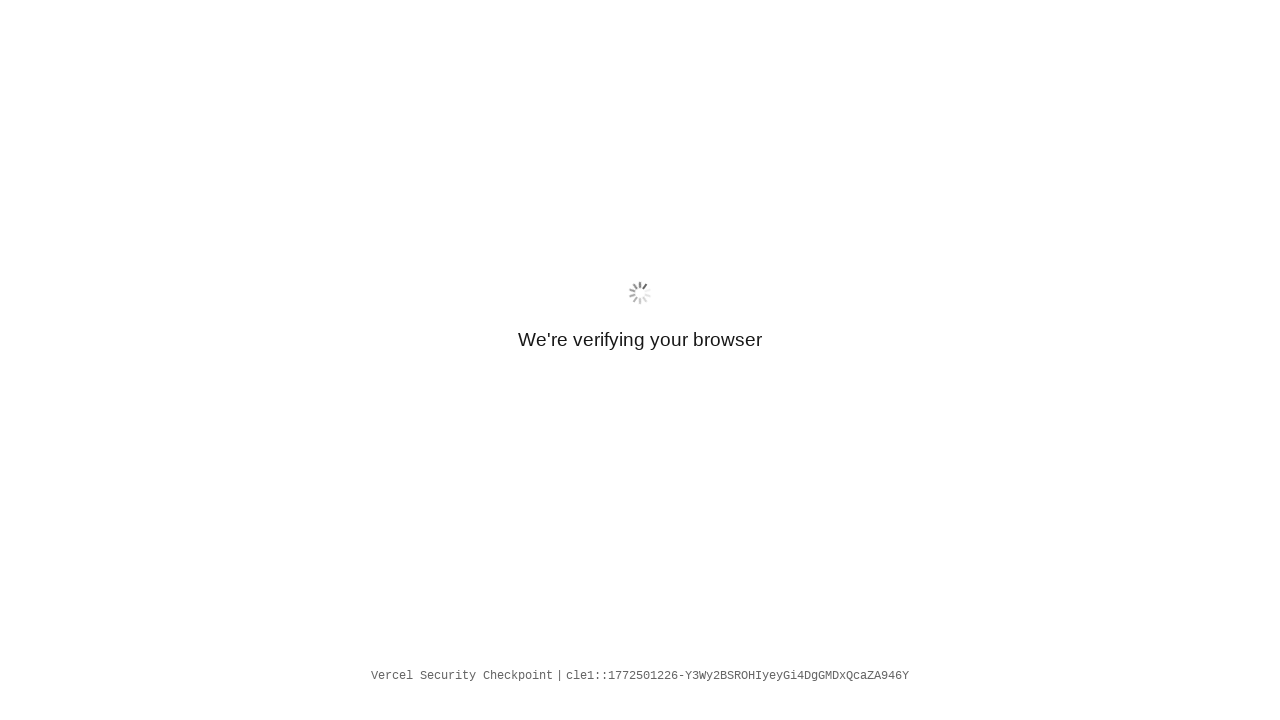

Located 'Last updated' text on terms page
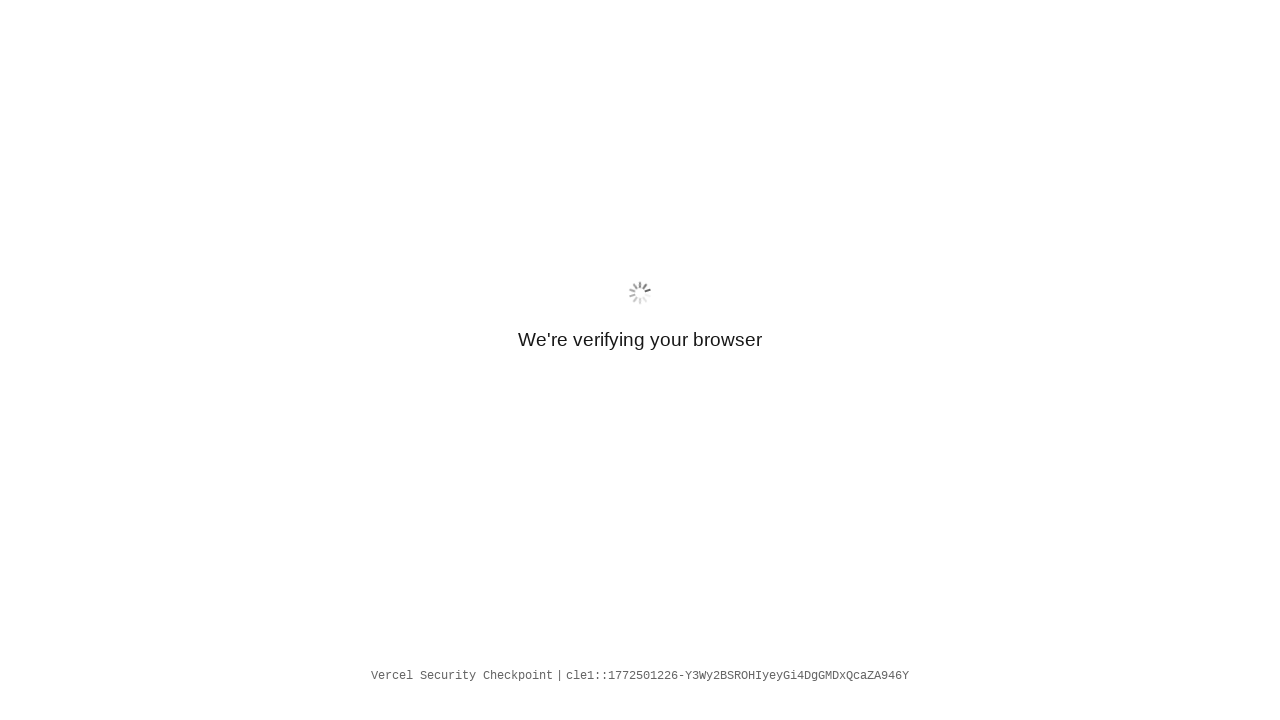

Verified 'Last updated' text is visible
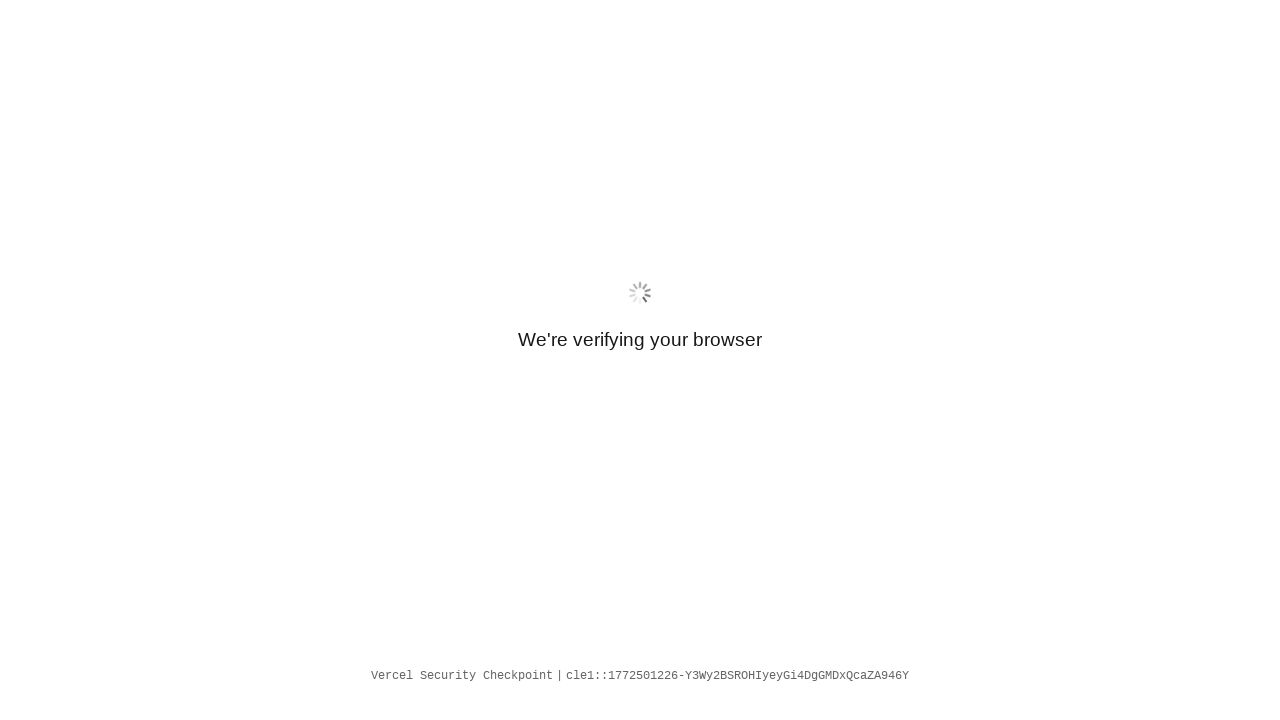

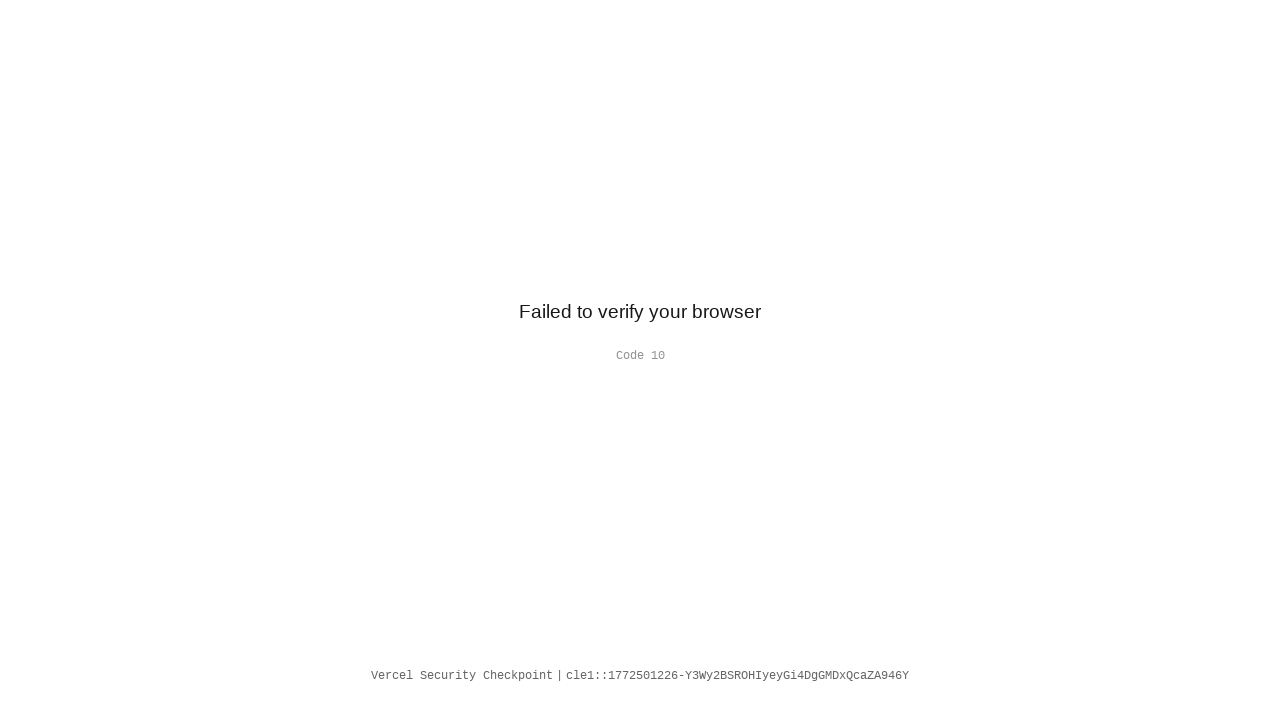